Tests dynamic content behavior by checking if page content changes on refresh, then verifies static content remains unchanged when using static parameter

Starting URL: https://the-internet.herokuapp.com/dynamic_content

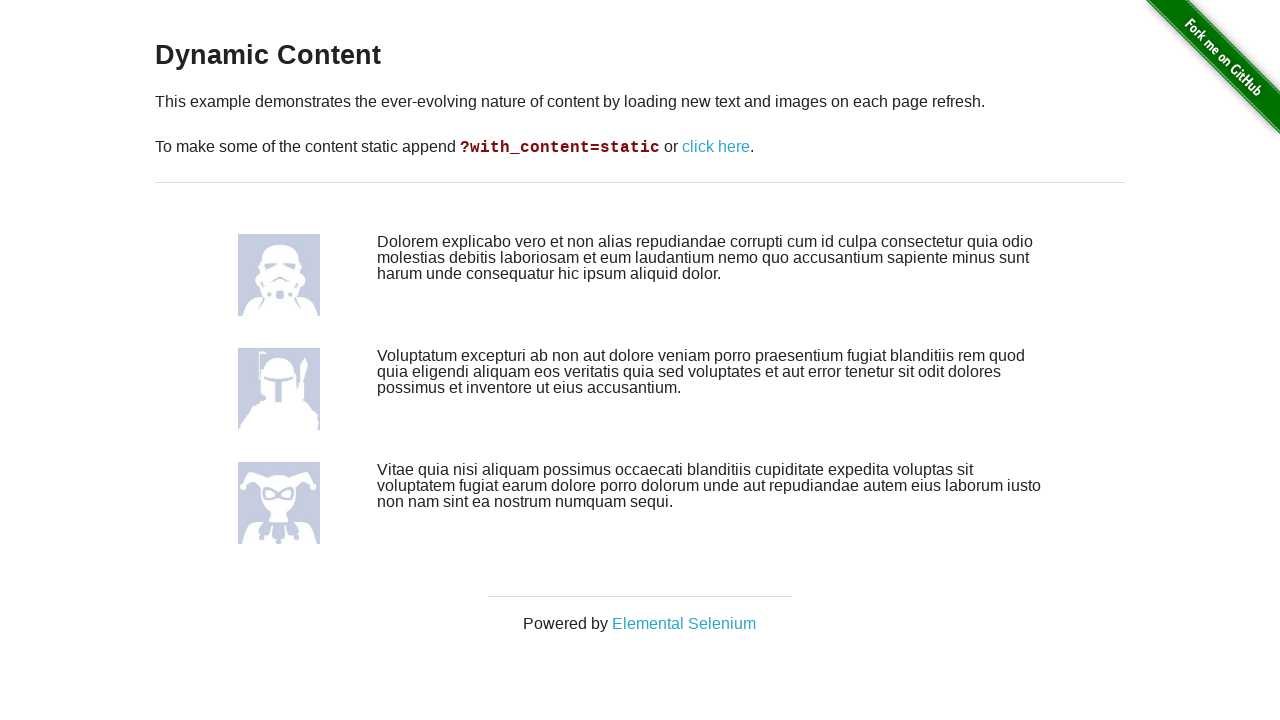

Located content container on dynamic content page
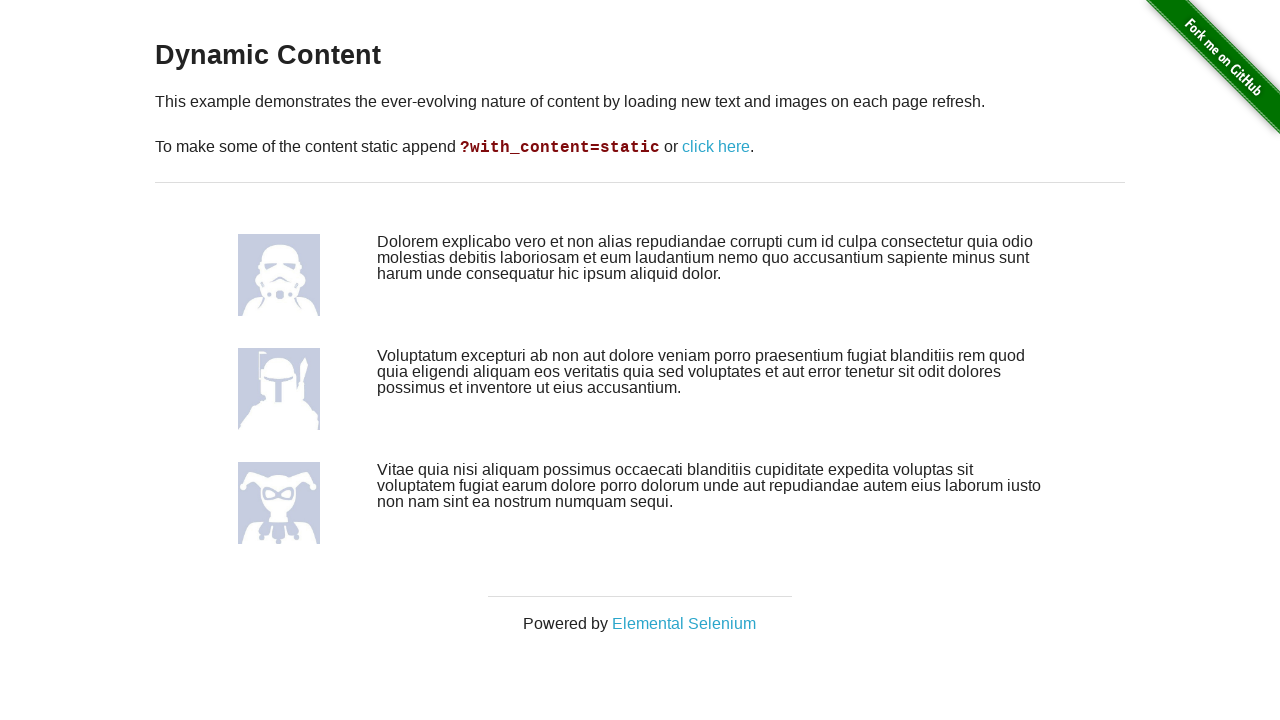

Located large text elements within content container
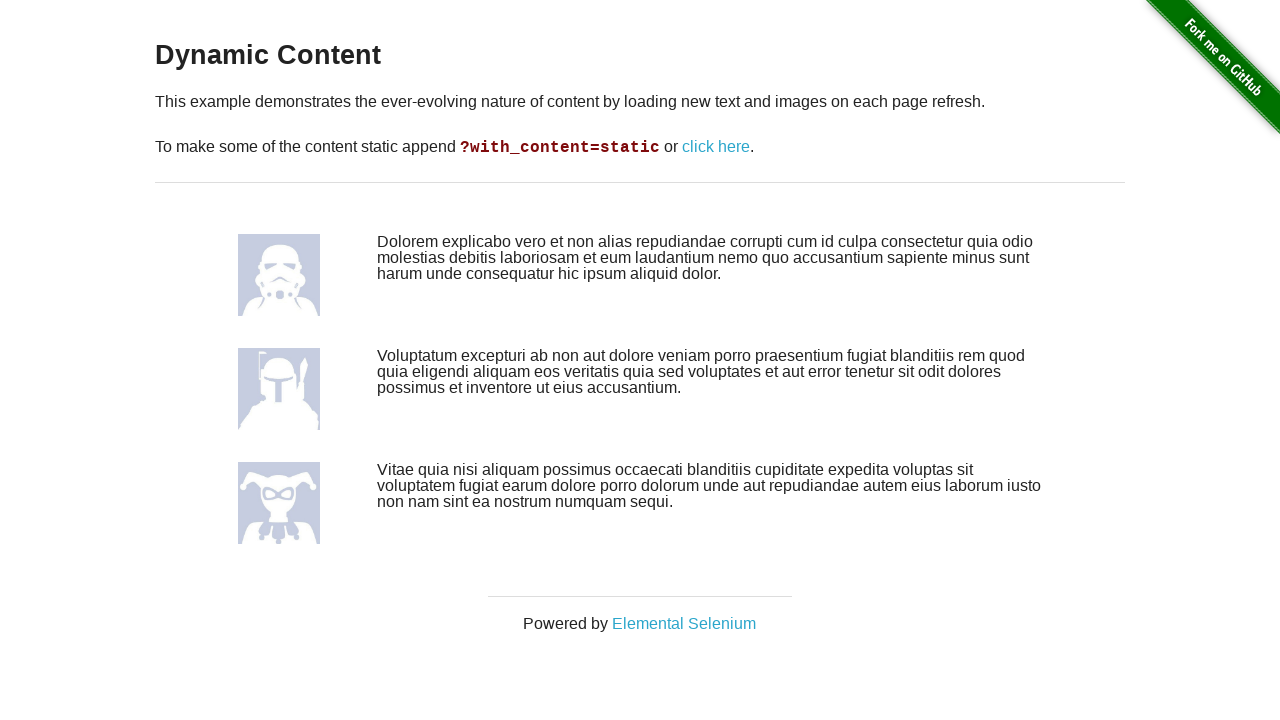

Retrieved initial dynamic content text
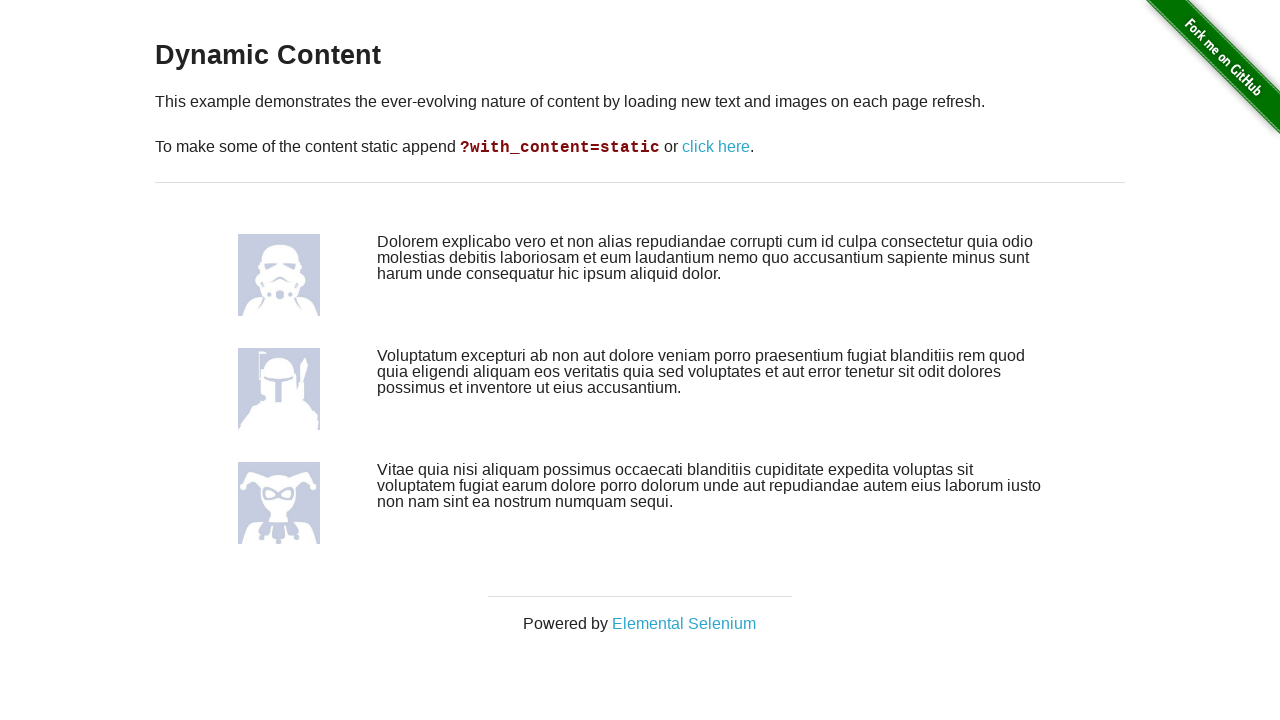

Reloaded page to check for dynamic content changes
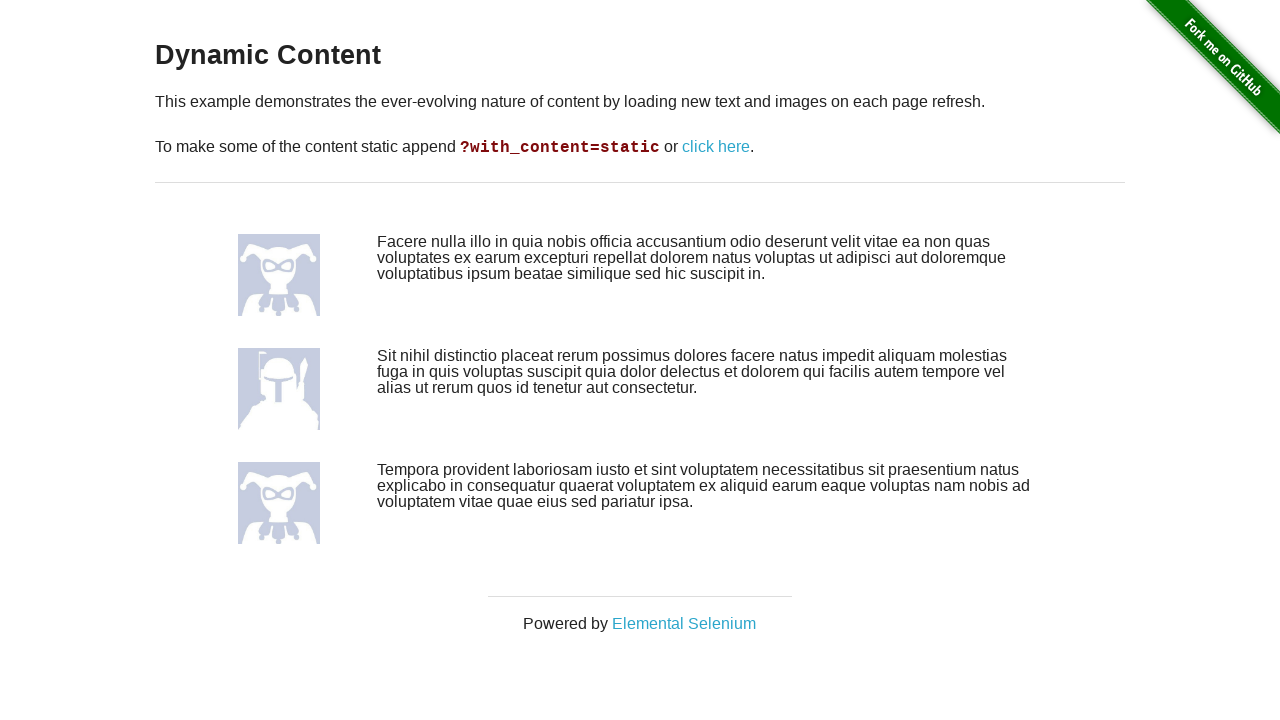

Waited for content container to be visible after reload
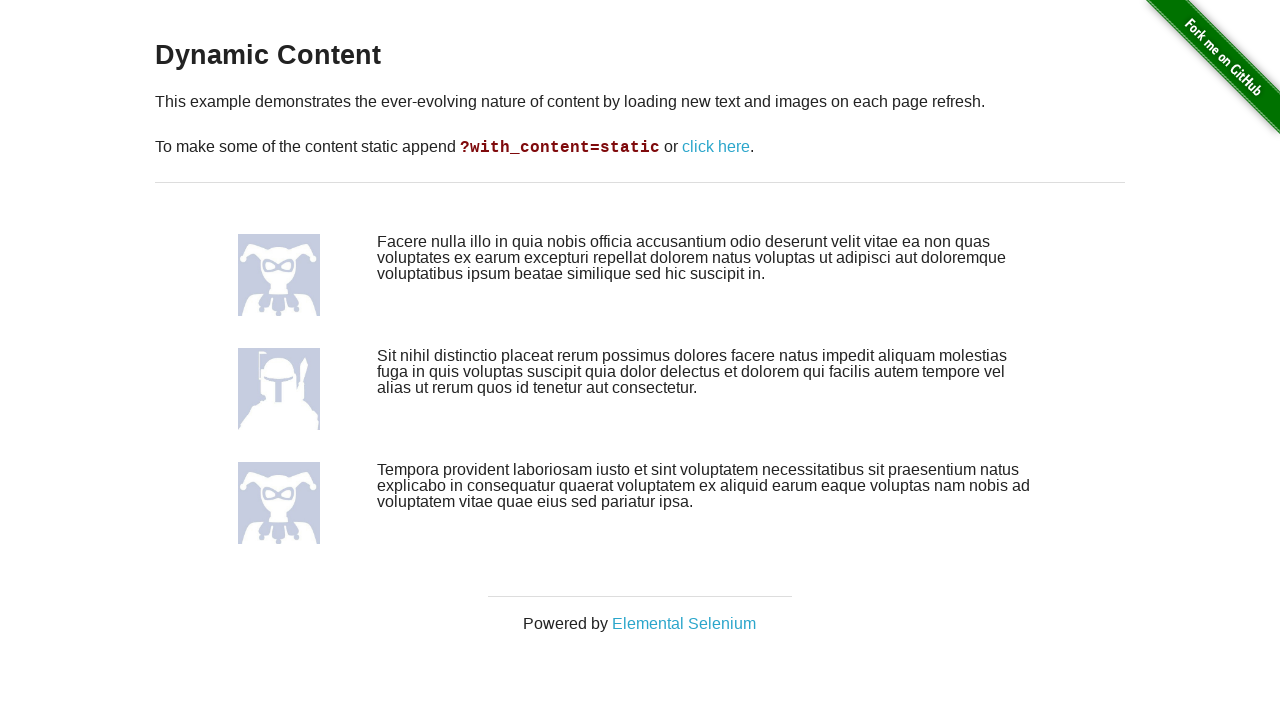

Located large text elements again after reload
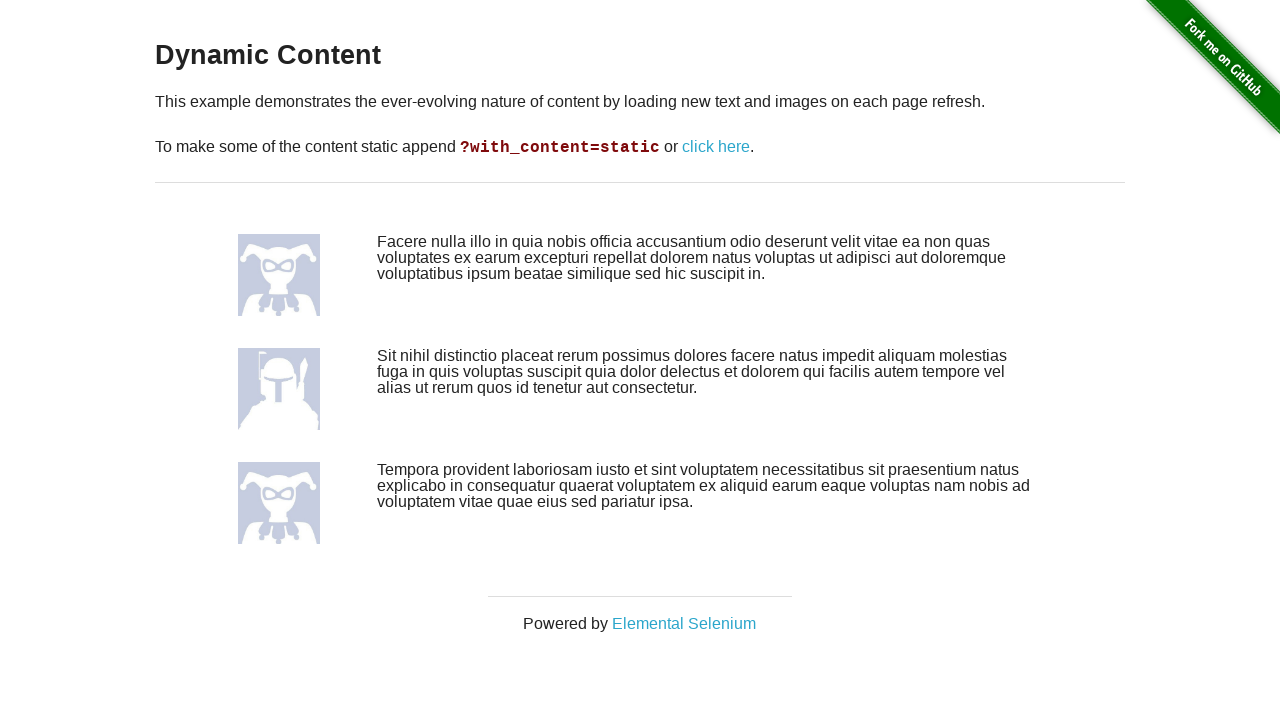

Retrieved new dynamic content text after reload
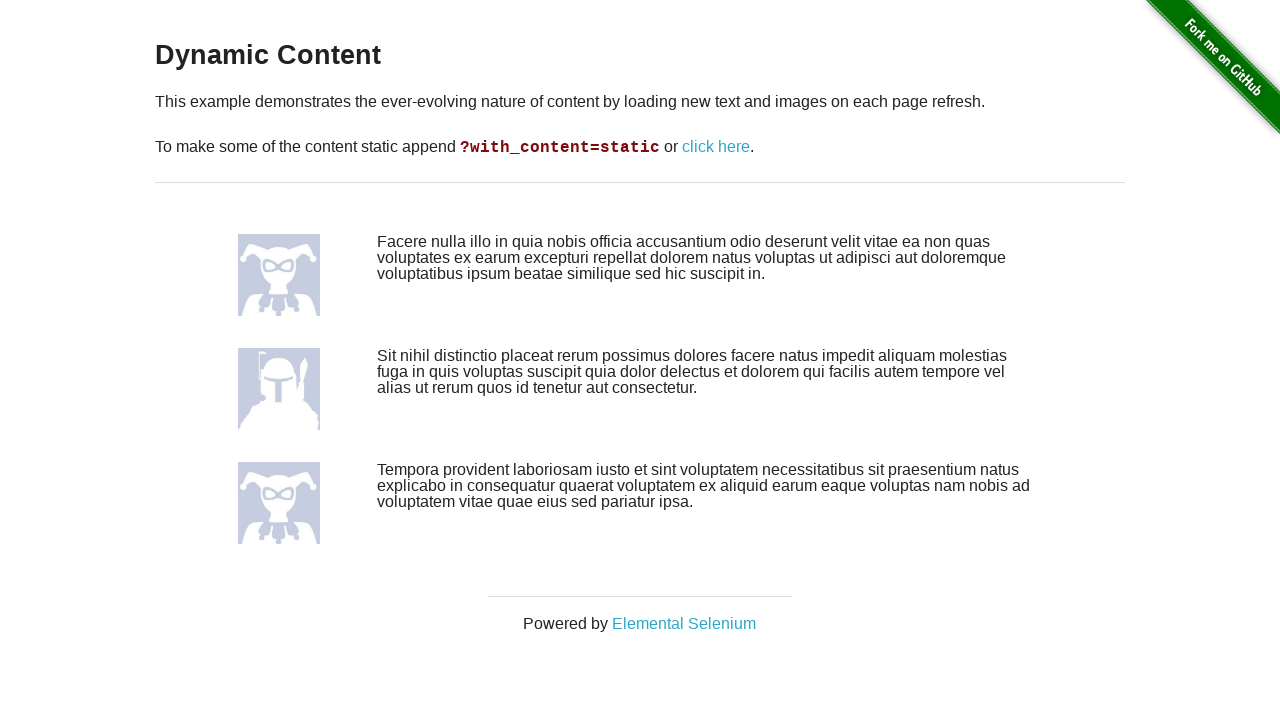

Verified that dynamic content changed on reload
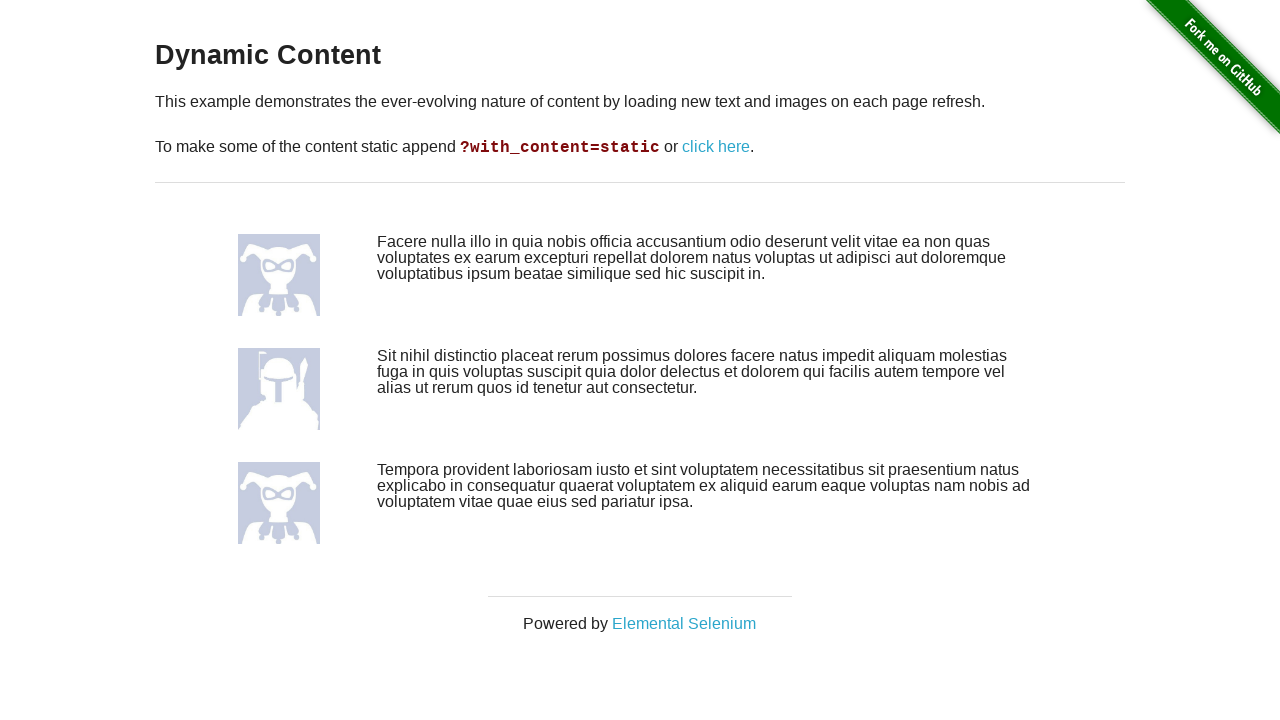

Navigated to dynamic content page with static parameter
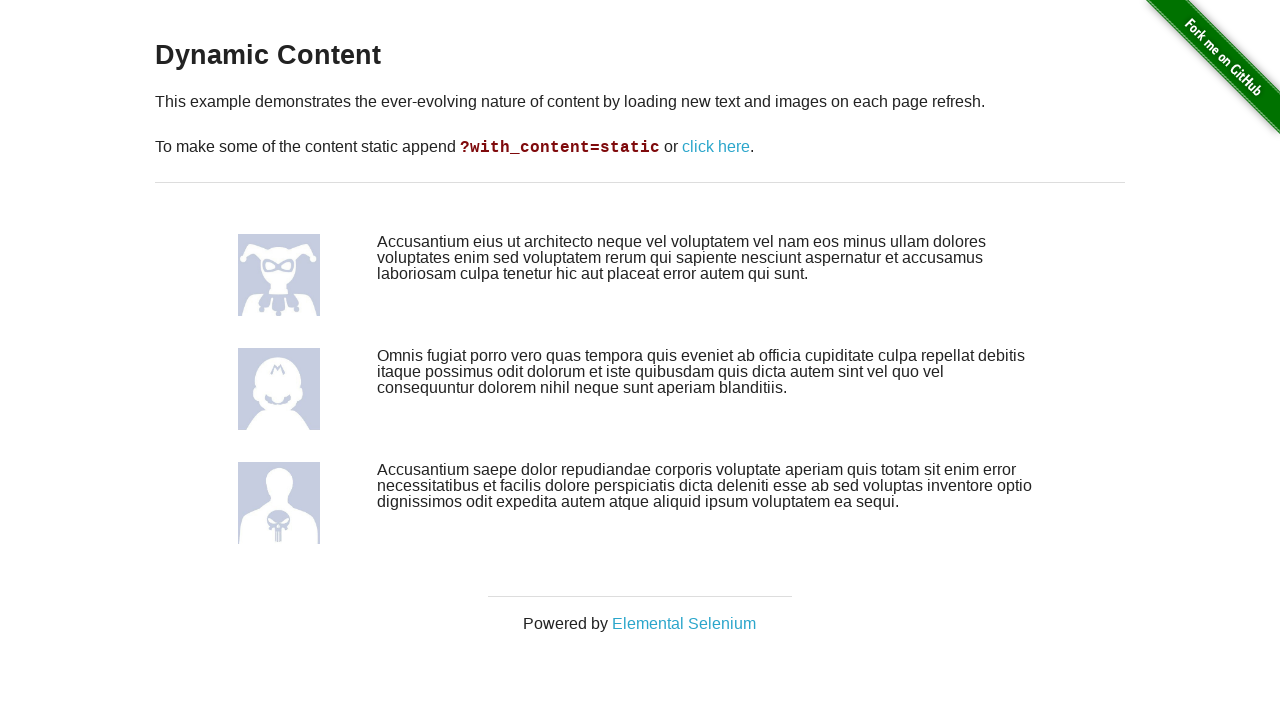

Located content container on static content page
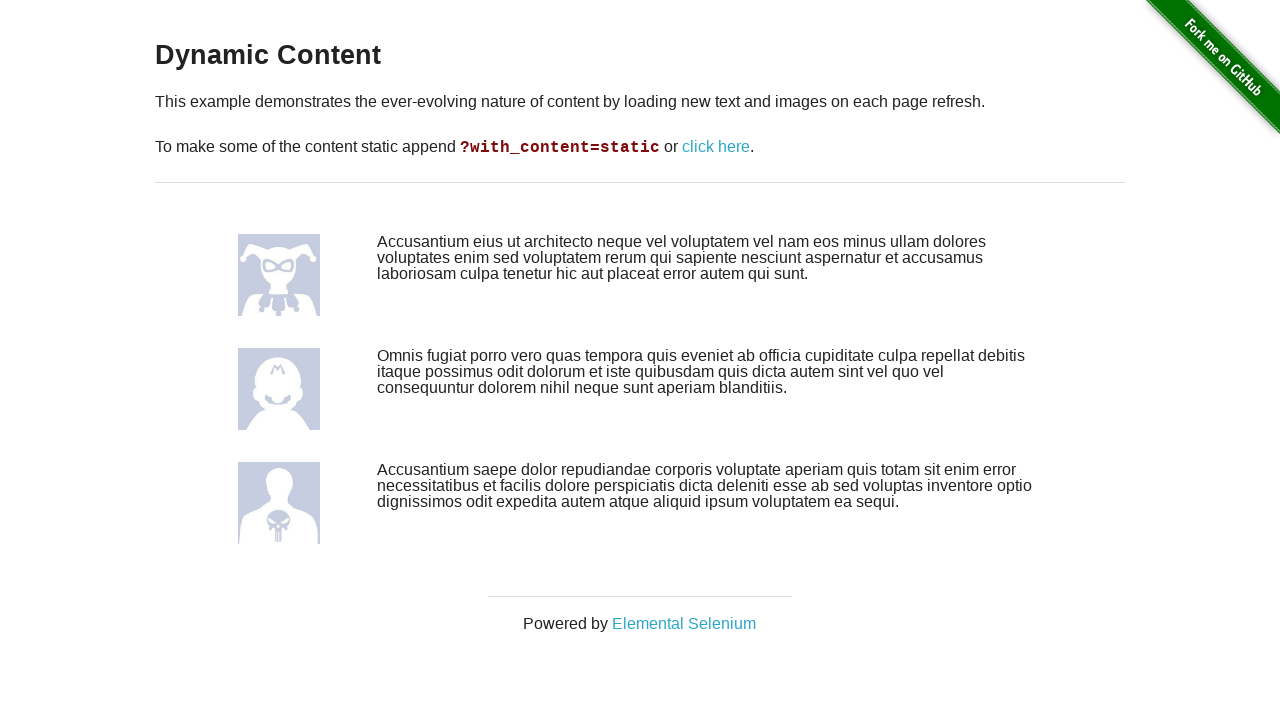

Located large text elements within static content container
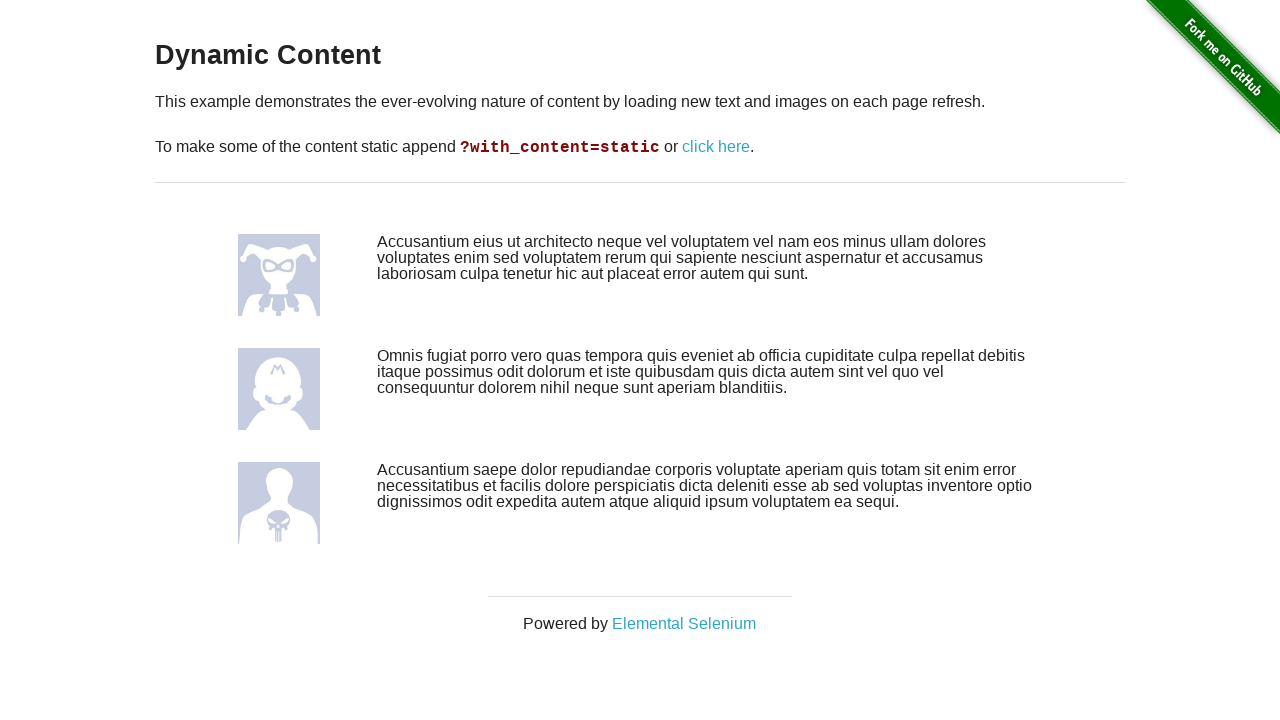

Retrieved initial static content text
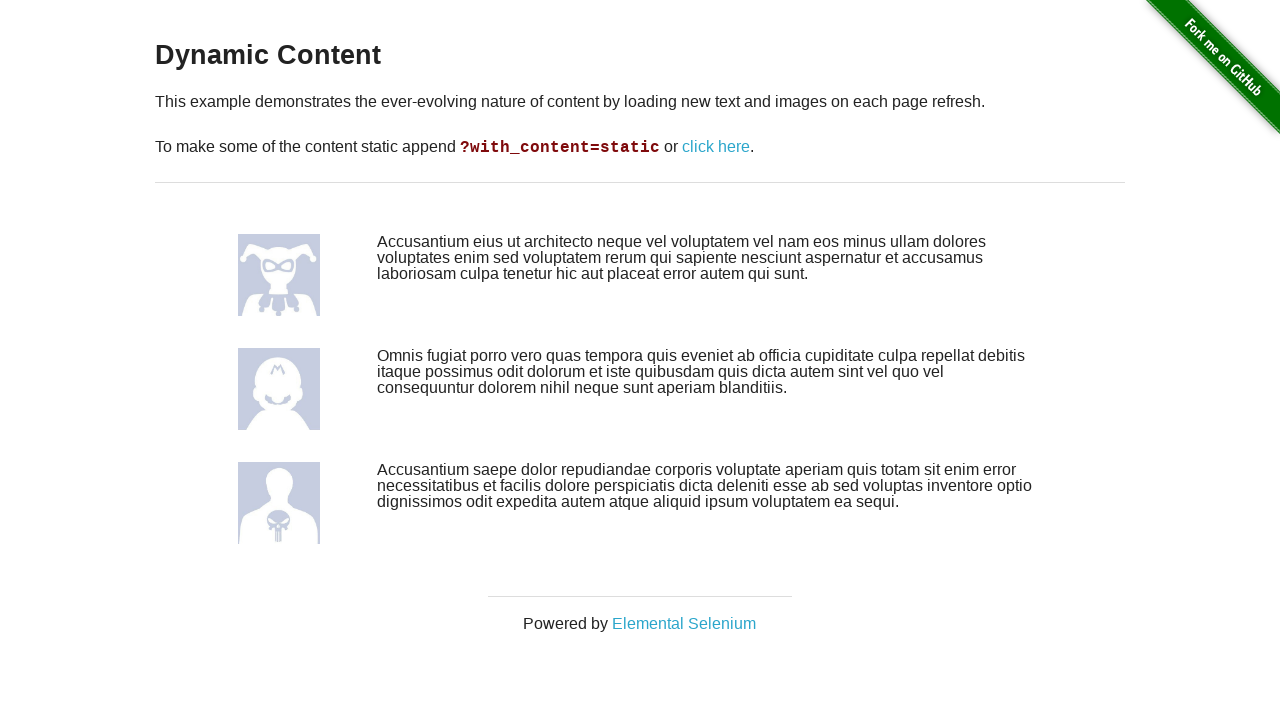

Reloaded page with static parameter to verify content remains unchanged
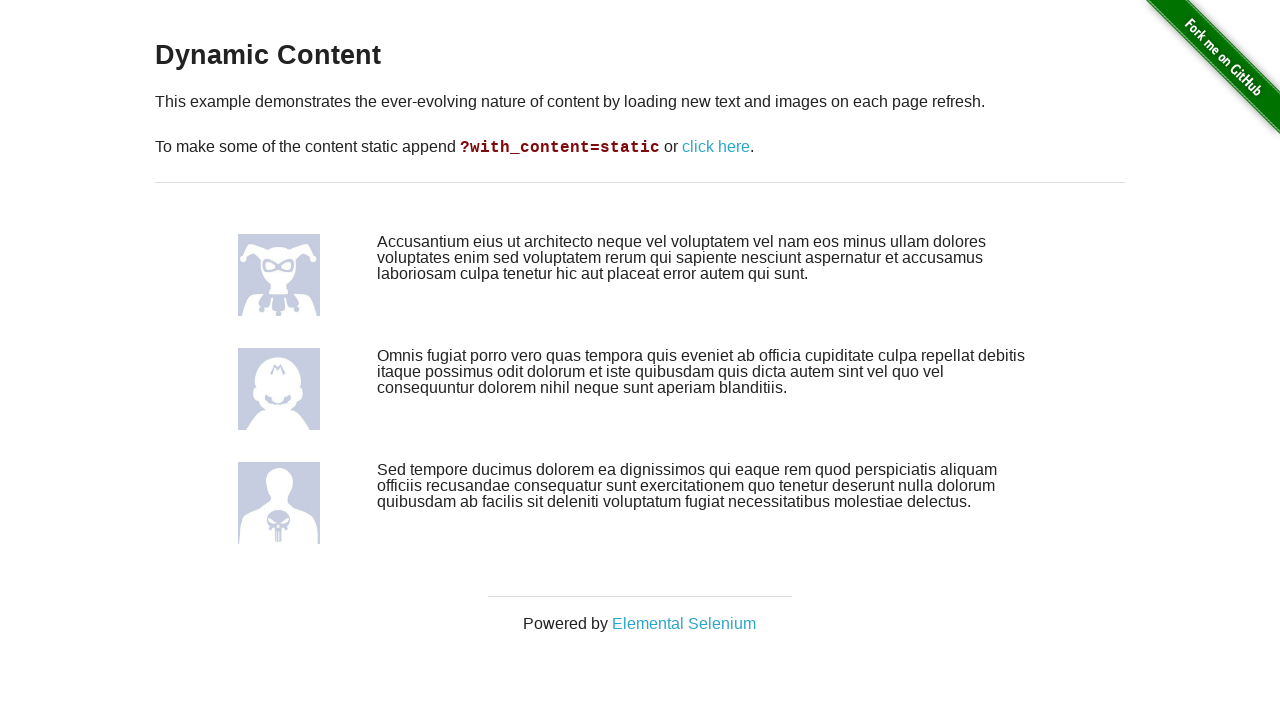

Waited for content container to be visible after static content reload
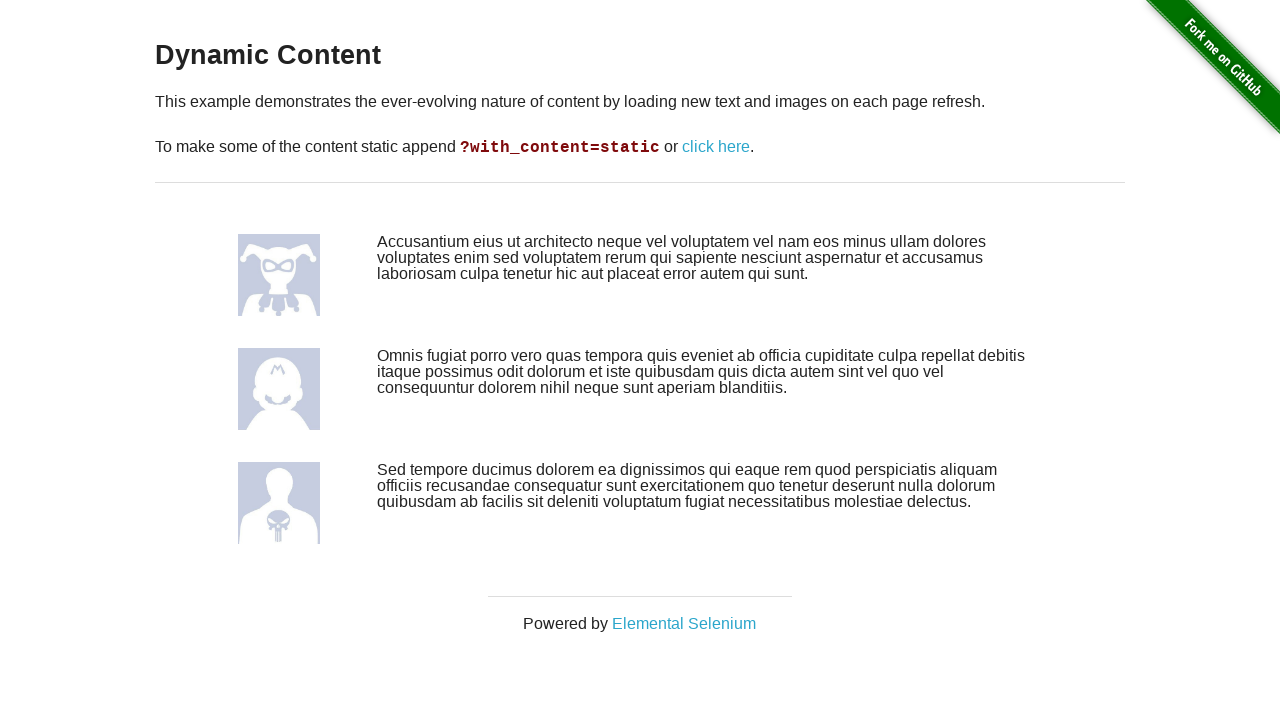

Located large text elements again after static content reload
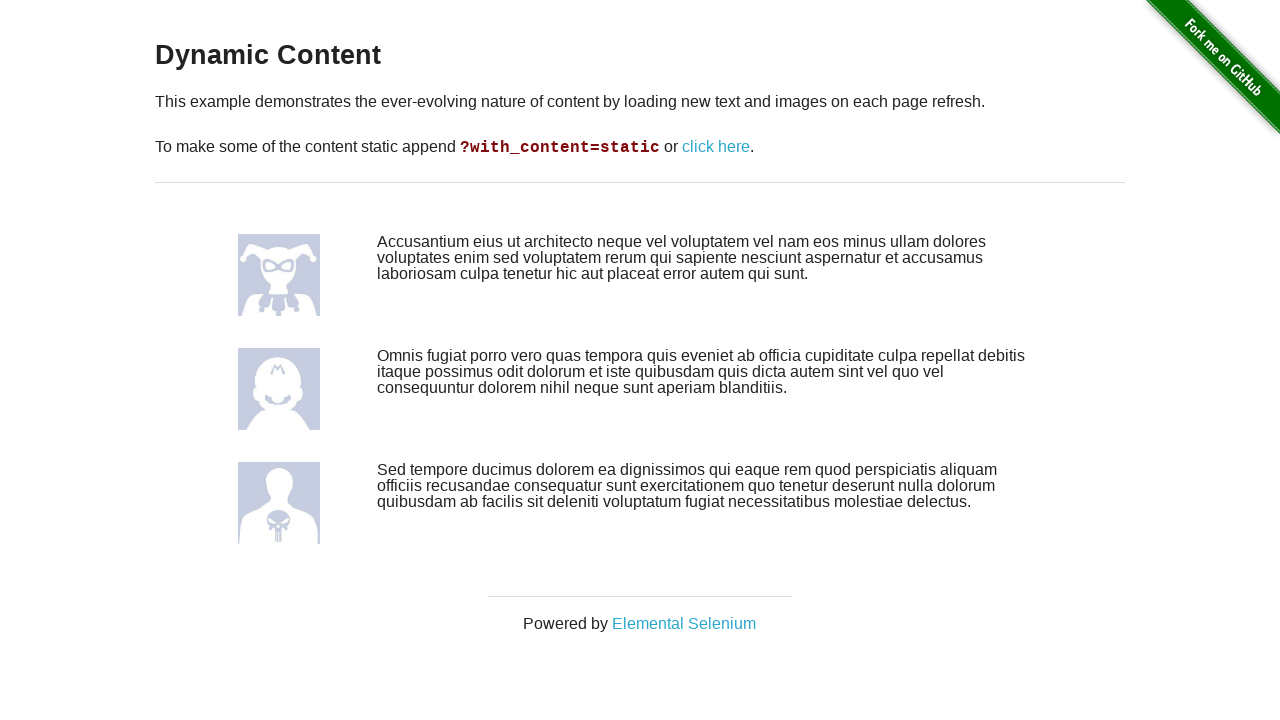

Retrieved new static content text after reload
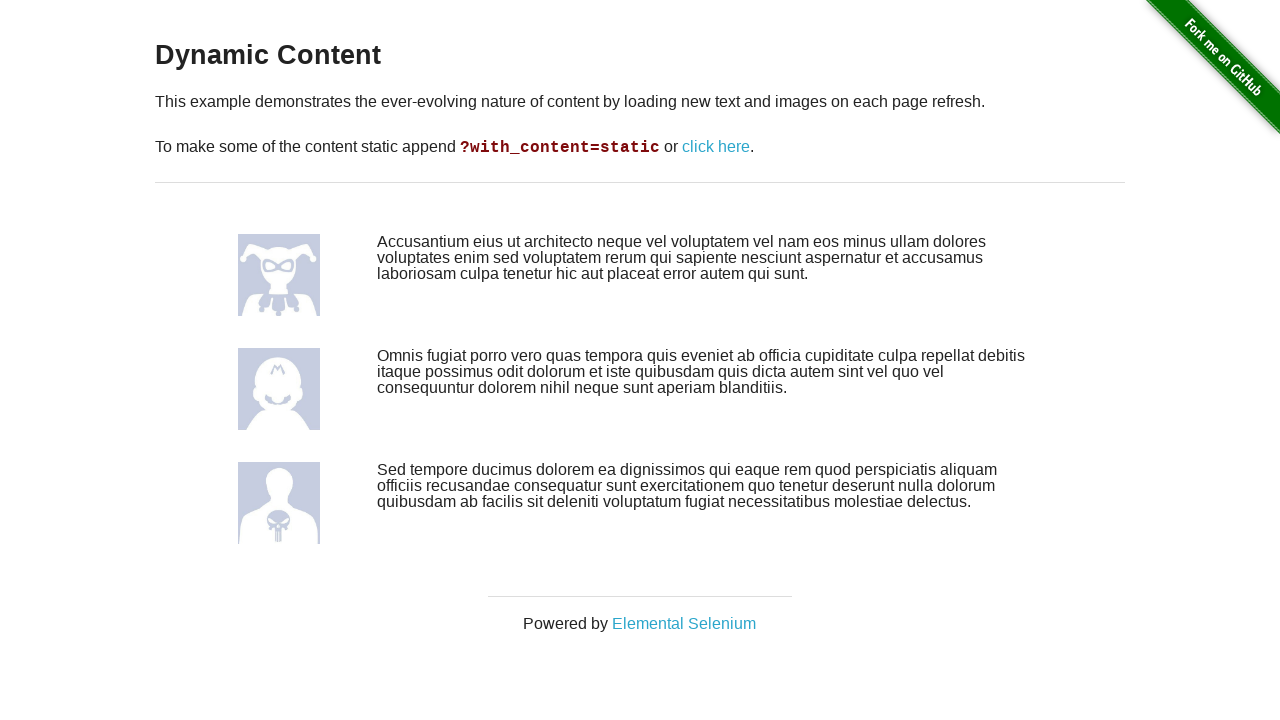

Verified that static content remained unchanged on reload
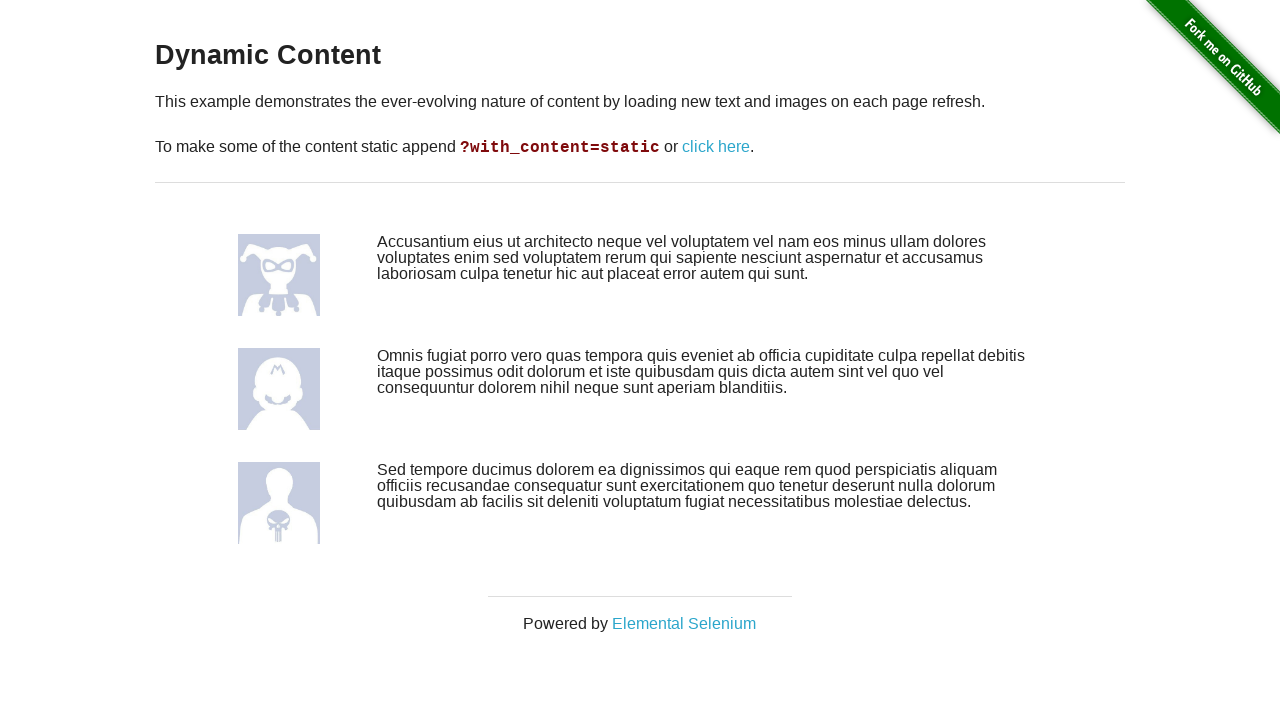

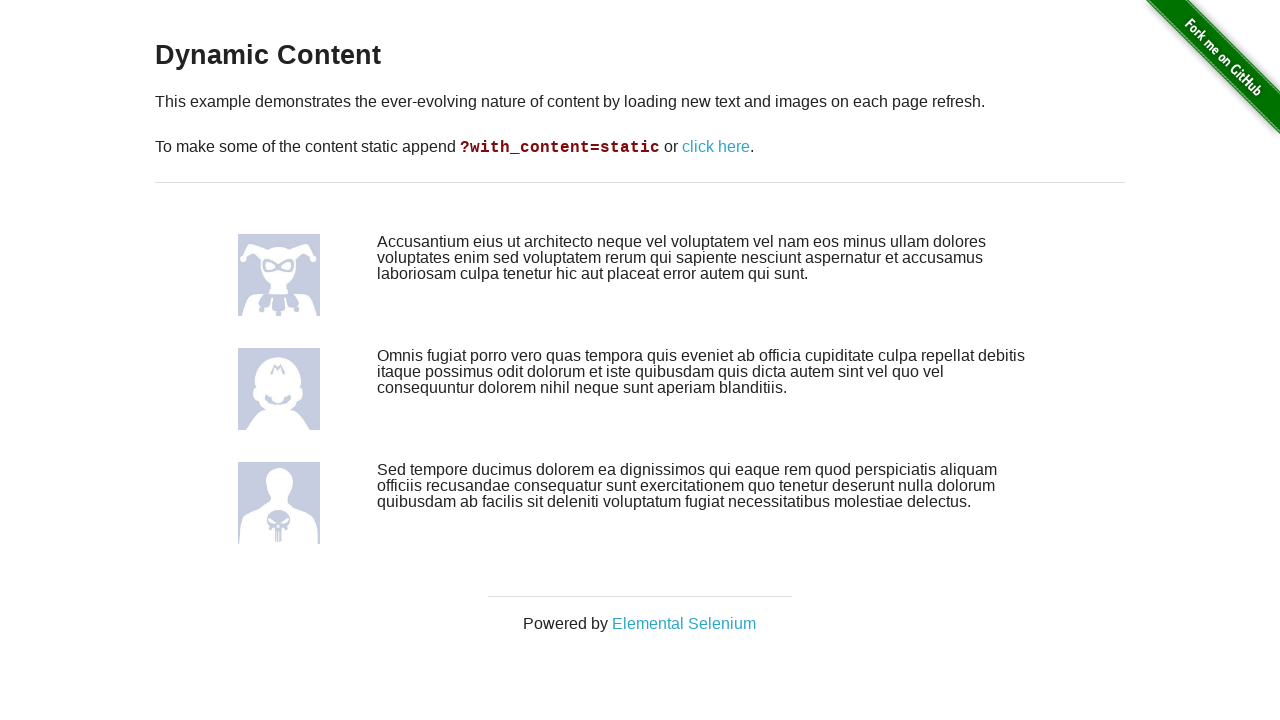